Opens example.com and clicks on the "More information" link in the page content.

Starting URL: http://www.example.com

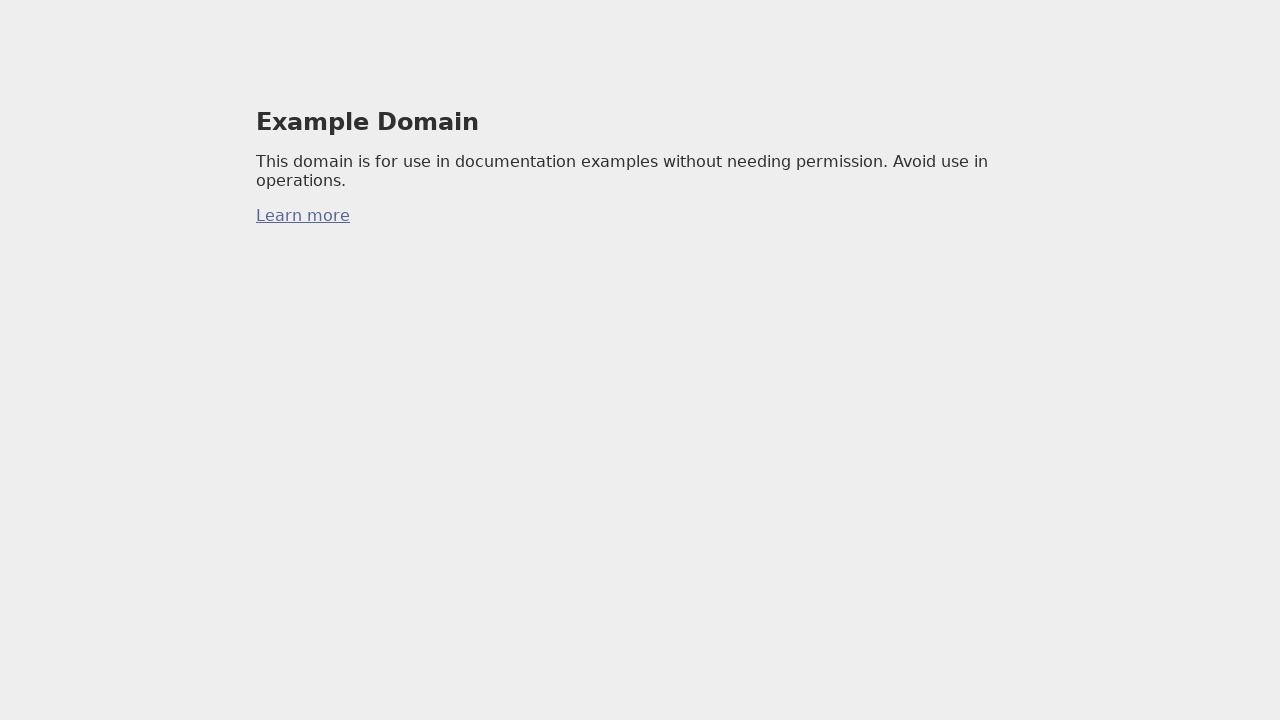

Navigated to http://www.example.com
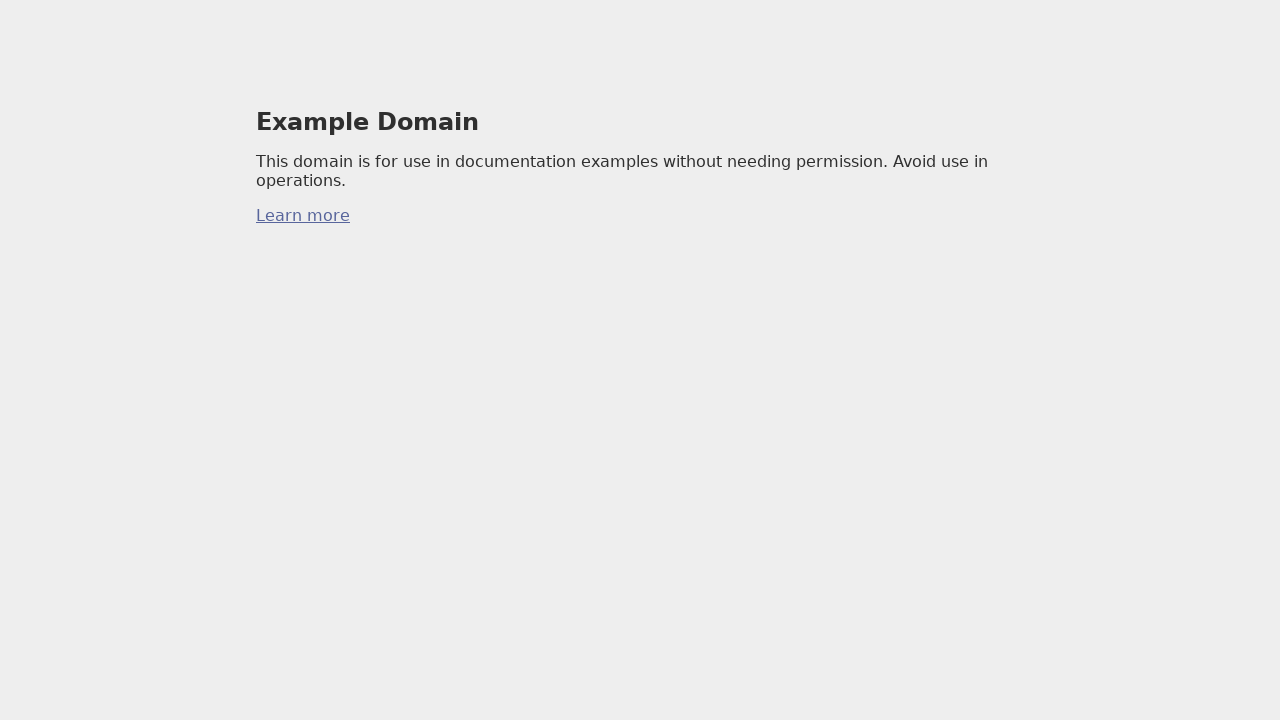

Clicked on the 'More information' link at (303, 216) on xpath=/html/body/div/p[2]/a
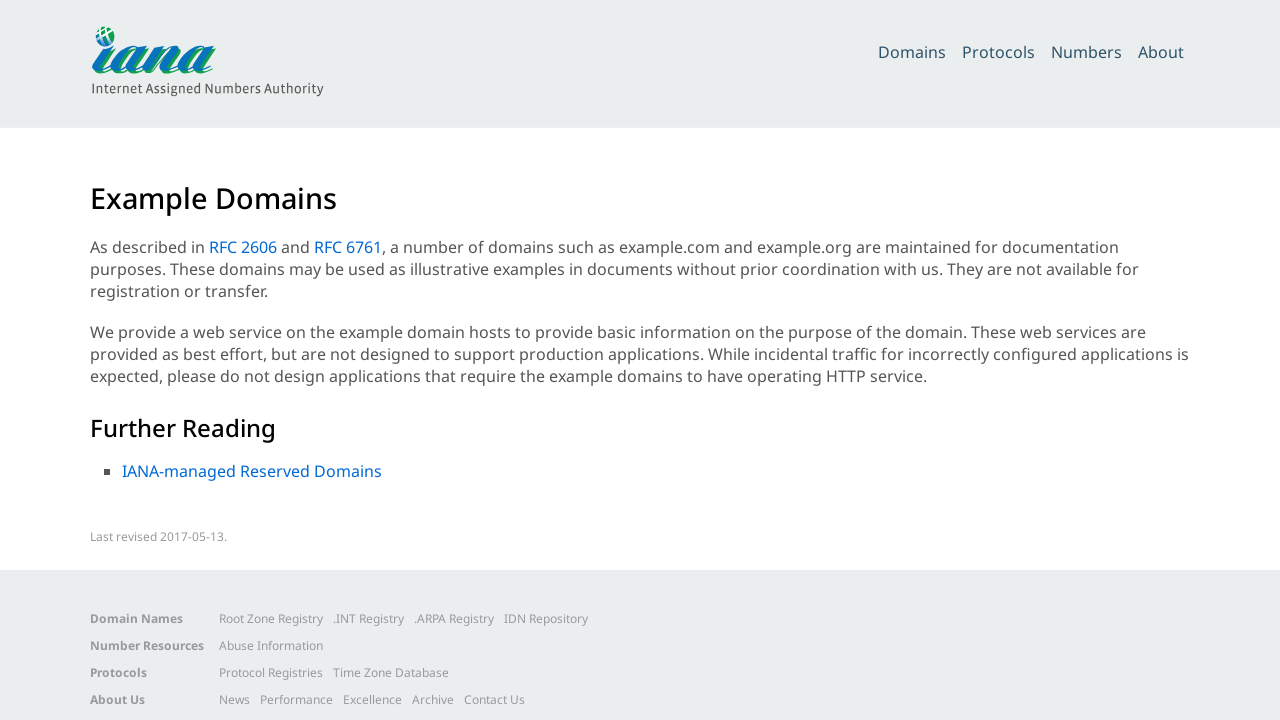

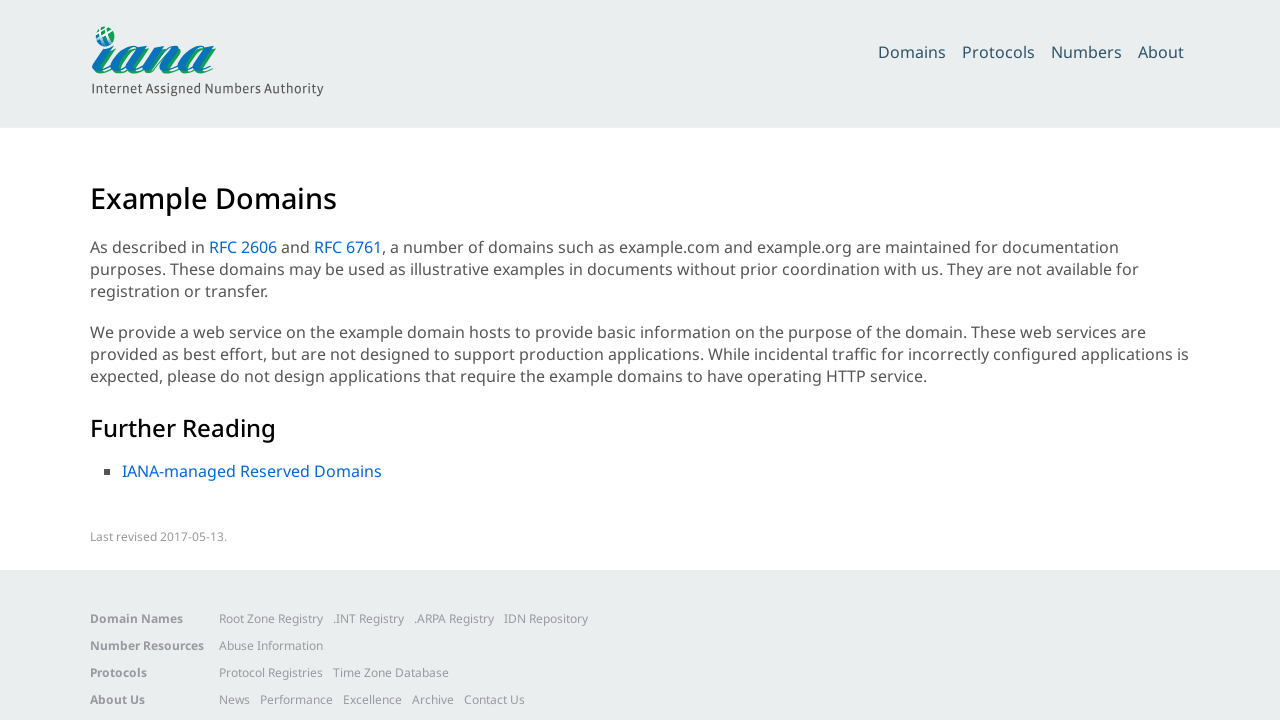